Verifies that the Department field is mandatory by filling all fields except Department and checking that validation fails

Starting URL: https://demoqa.com/webtables

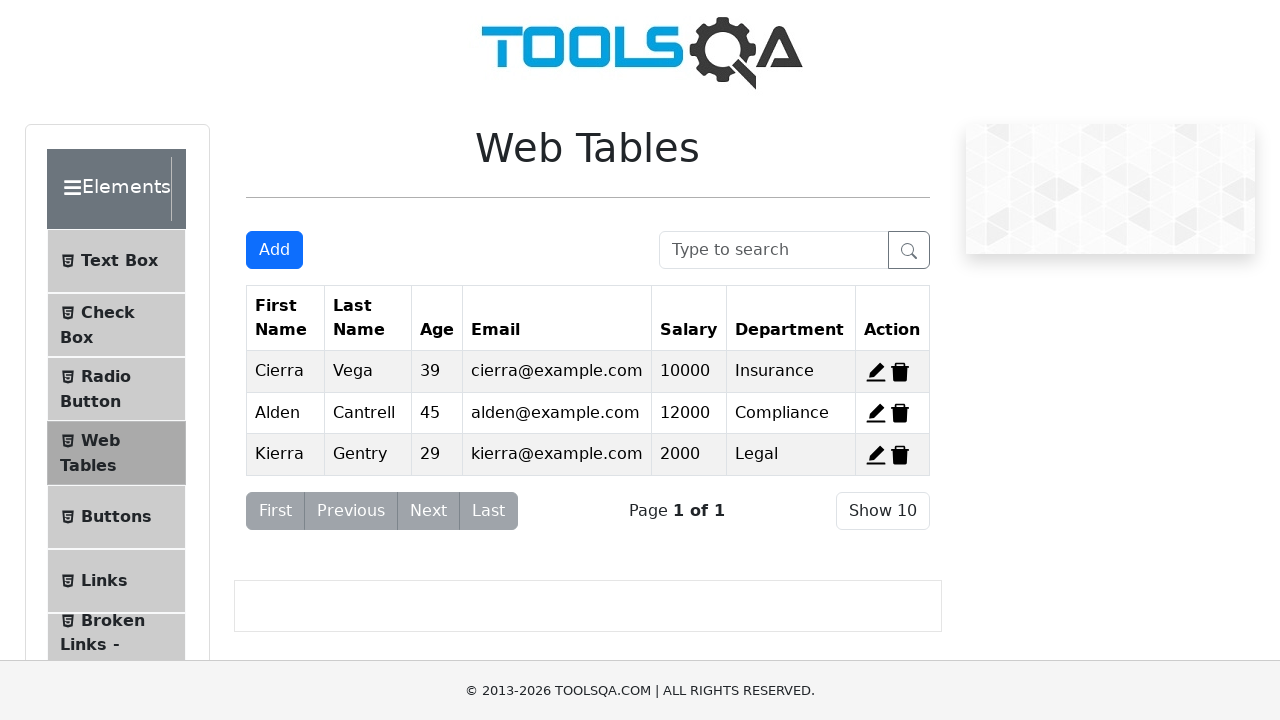

Clicked Add button to open registration popup at (274, 250) on internal:role=button[name="Add"i]
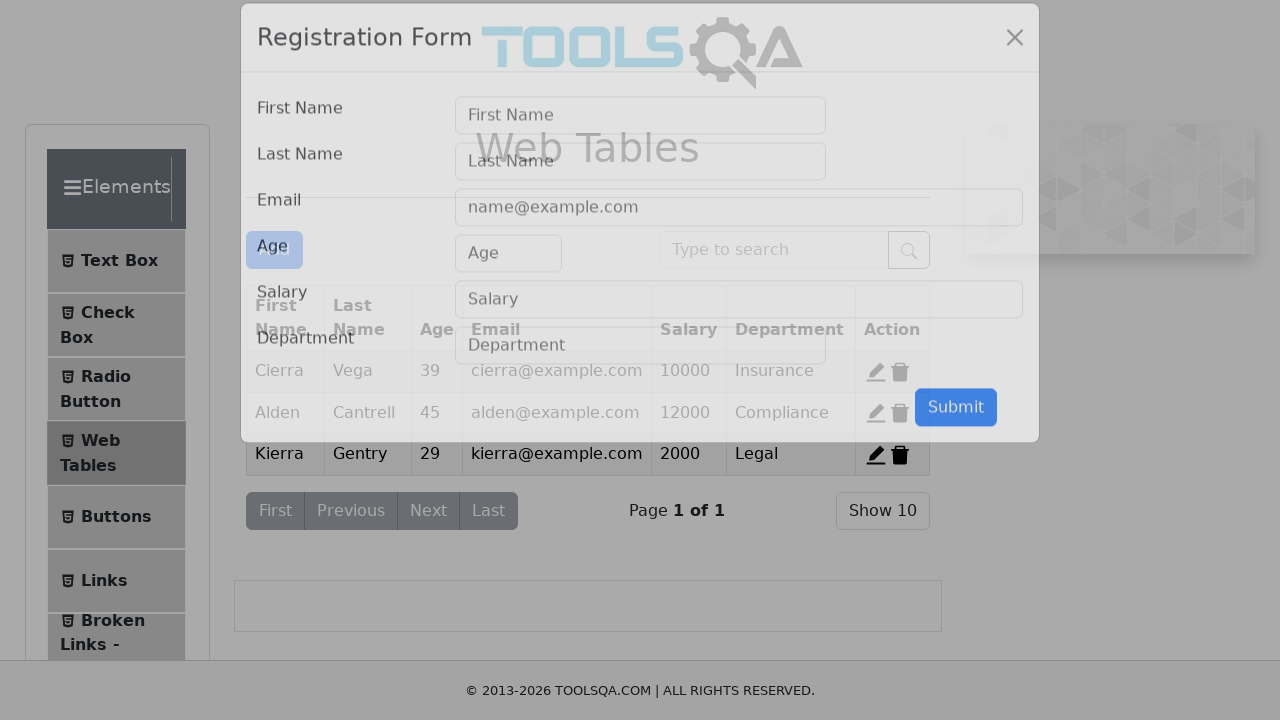

Registration popup loaded and is visible
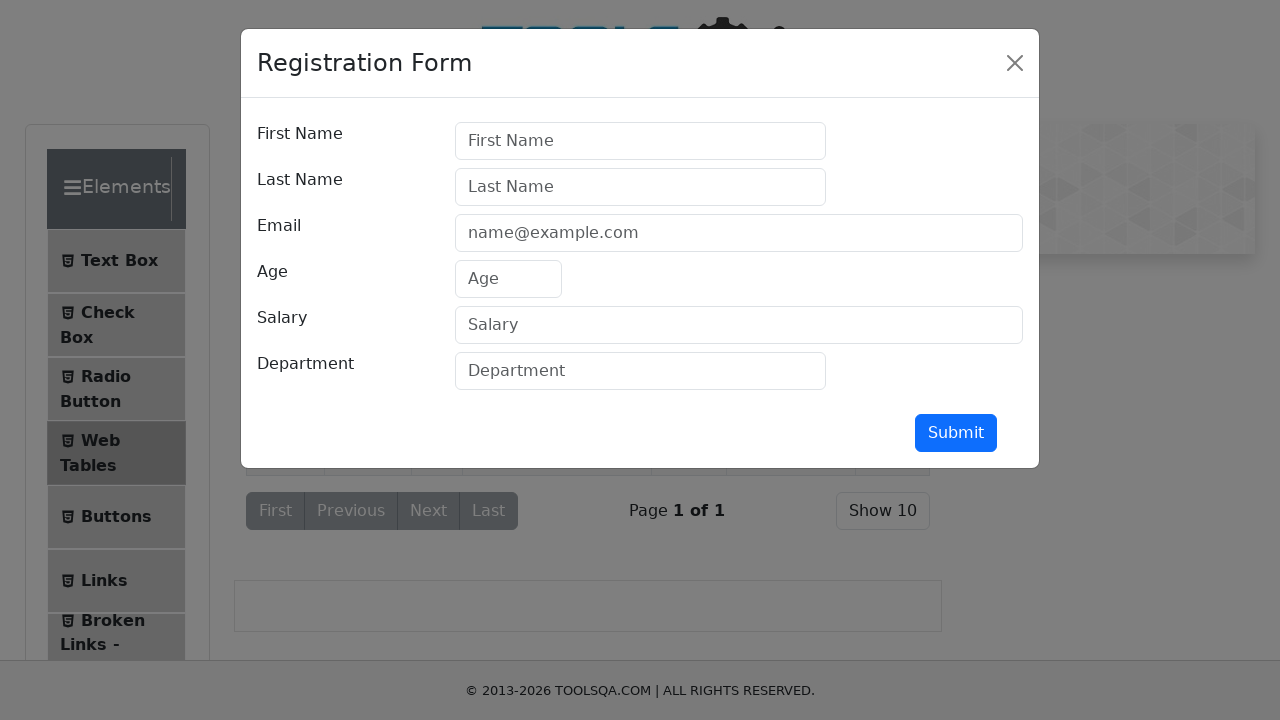

Filled firstName field with 'John' on #firstName
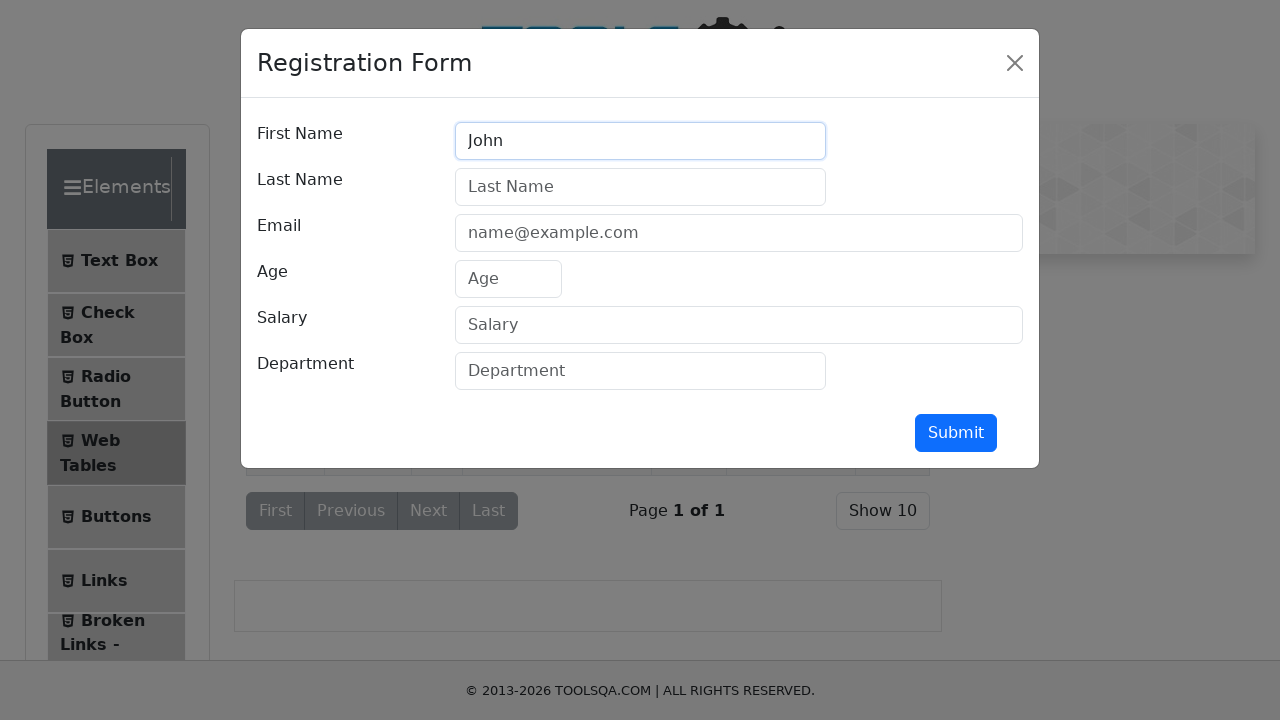

Filled lastName field with 'Doe' on #lastName
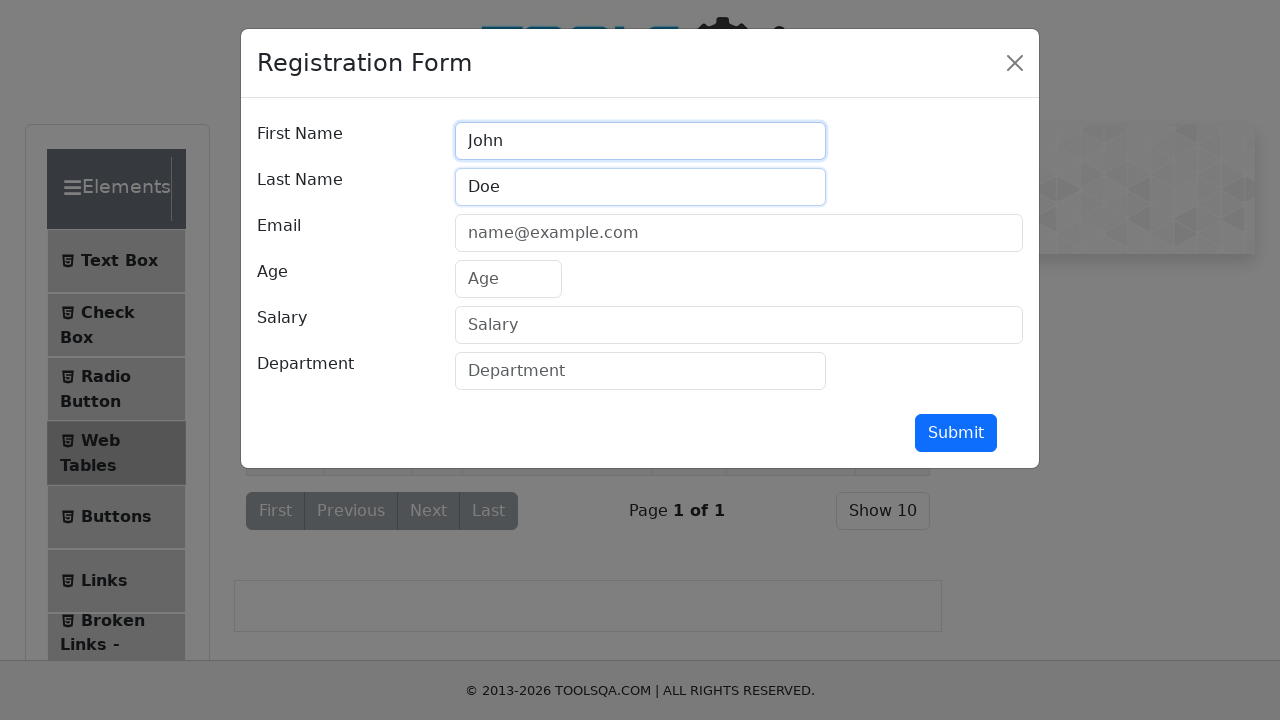

Filled userEmail field with 'jon@doe.com' on #userEmail
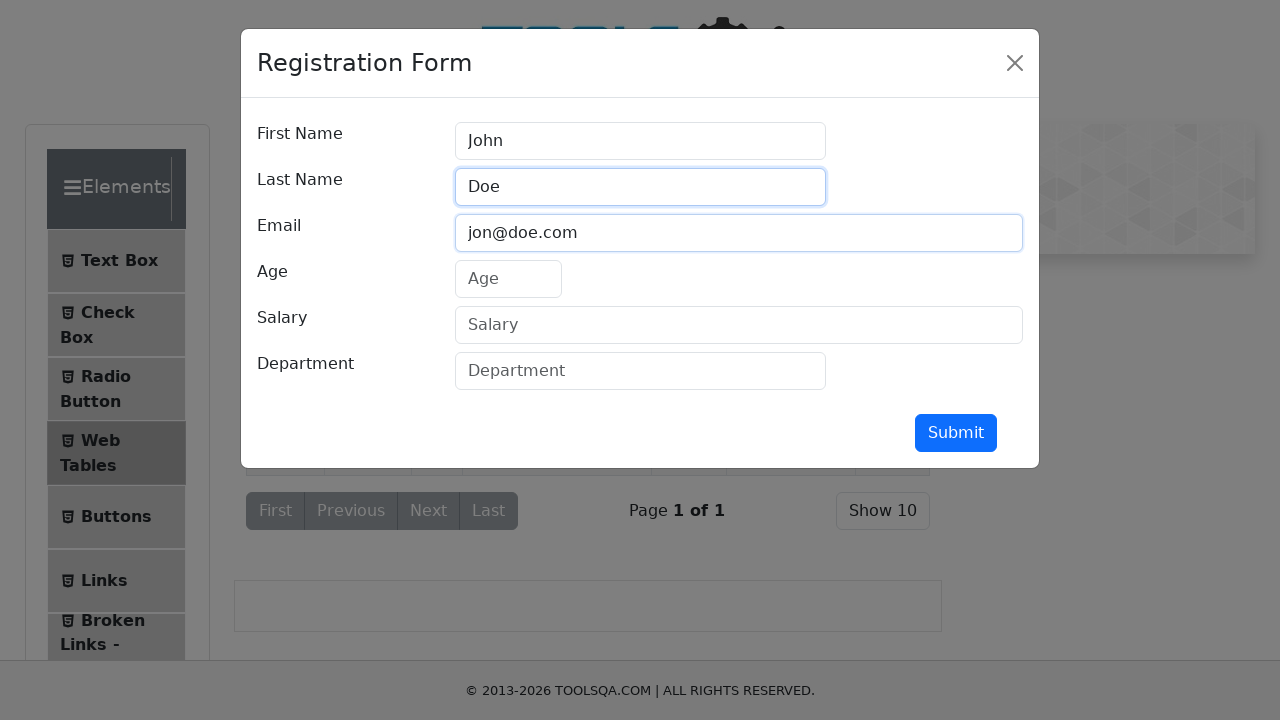

Filled age field with '33' on #age
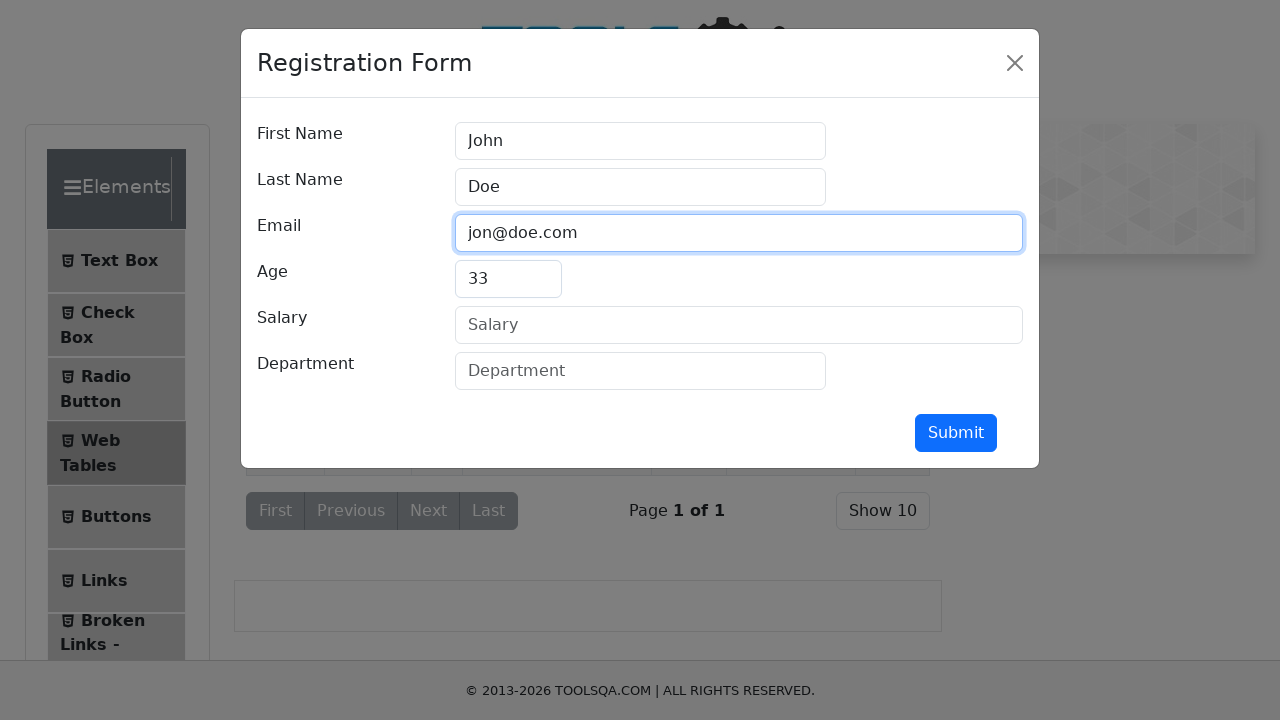

Filled salary field with '555' on #salary
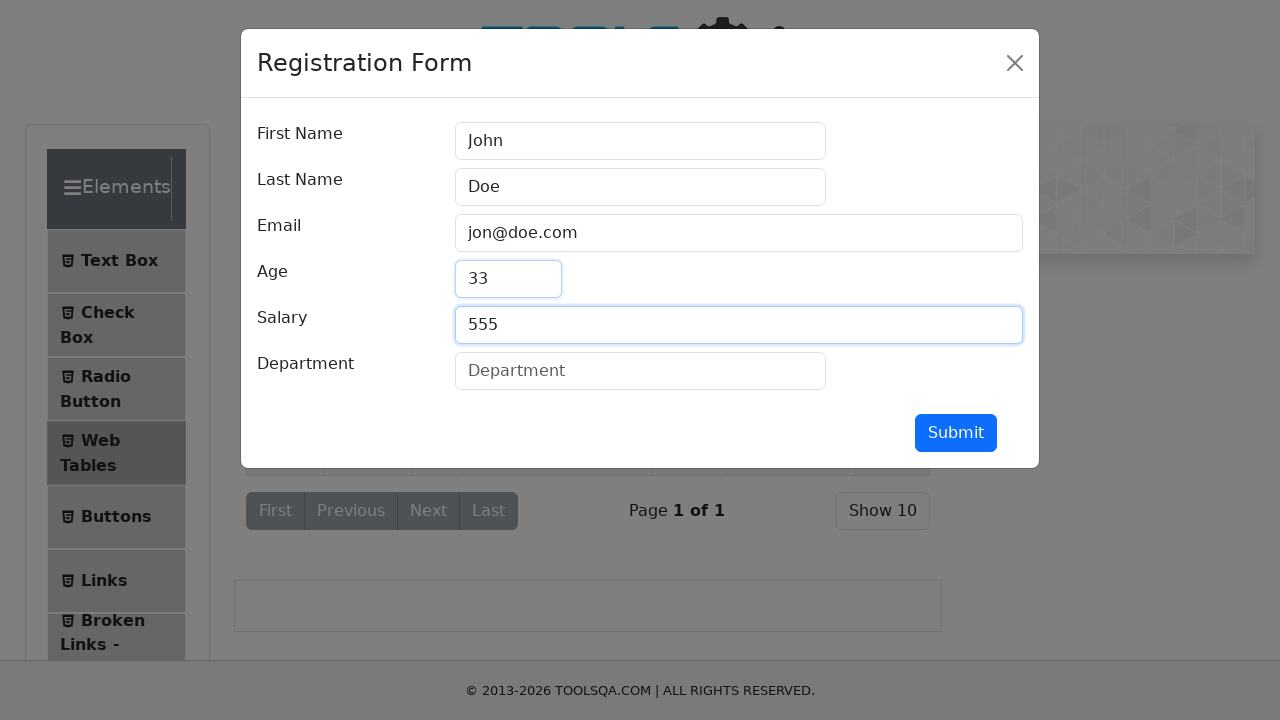

Left department field empty (mandatory field test) on #department
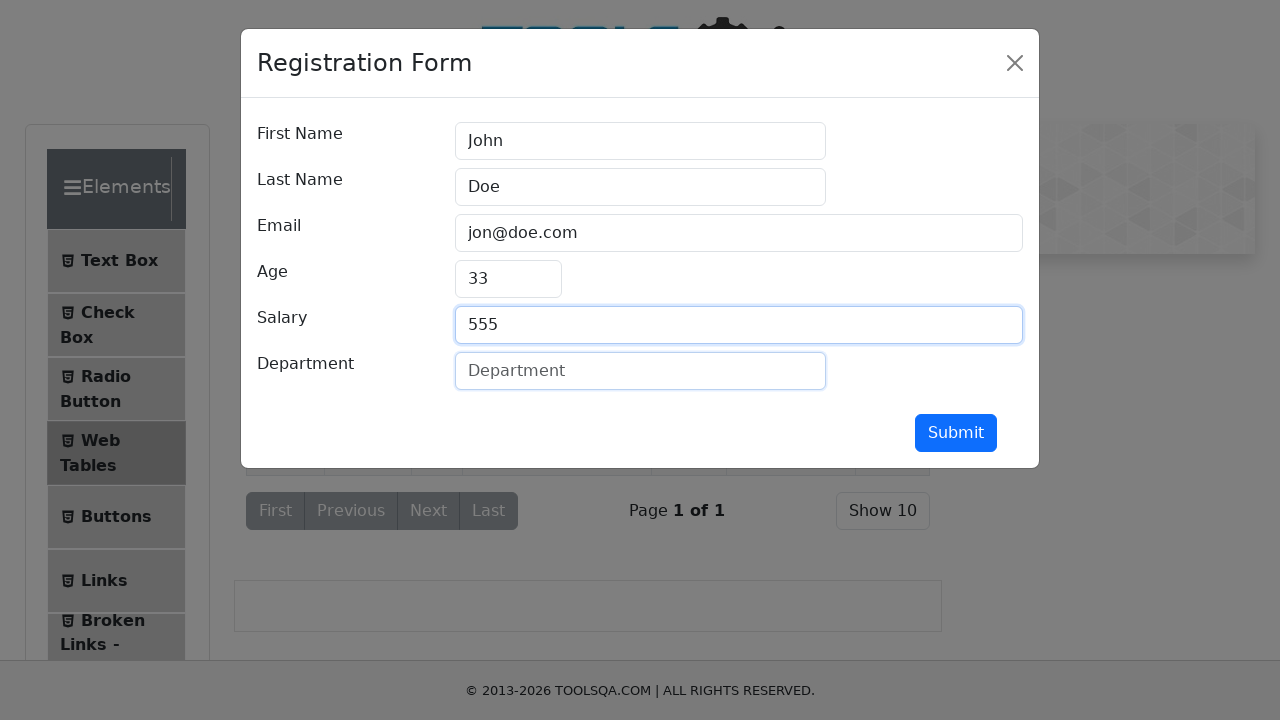

Clicked Submit button with empty department field at (956, 433) on #submit
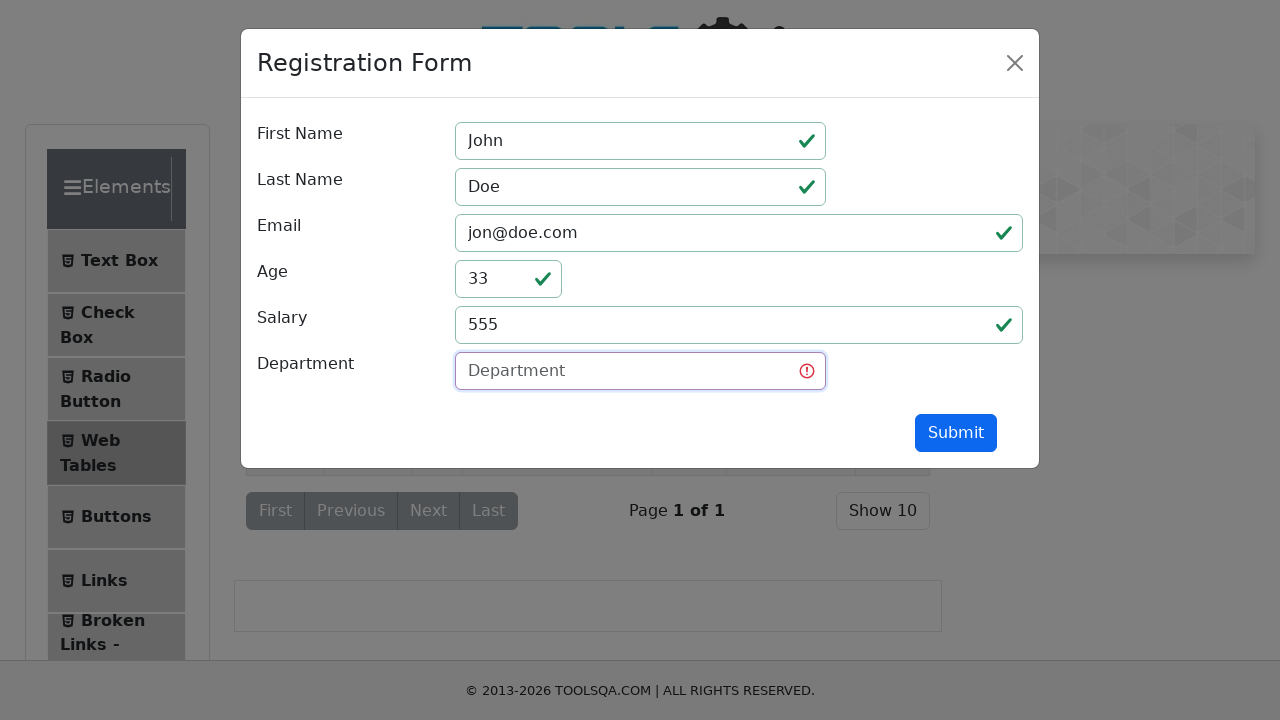

Verified popup remains visible - validation failed as expected (Department is mandatory)
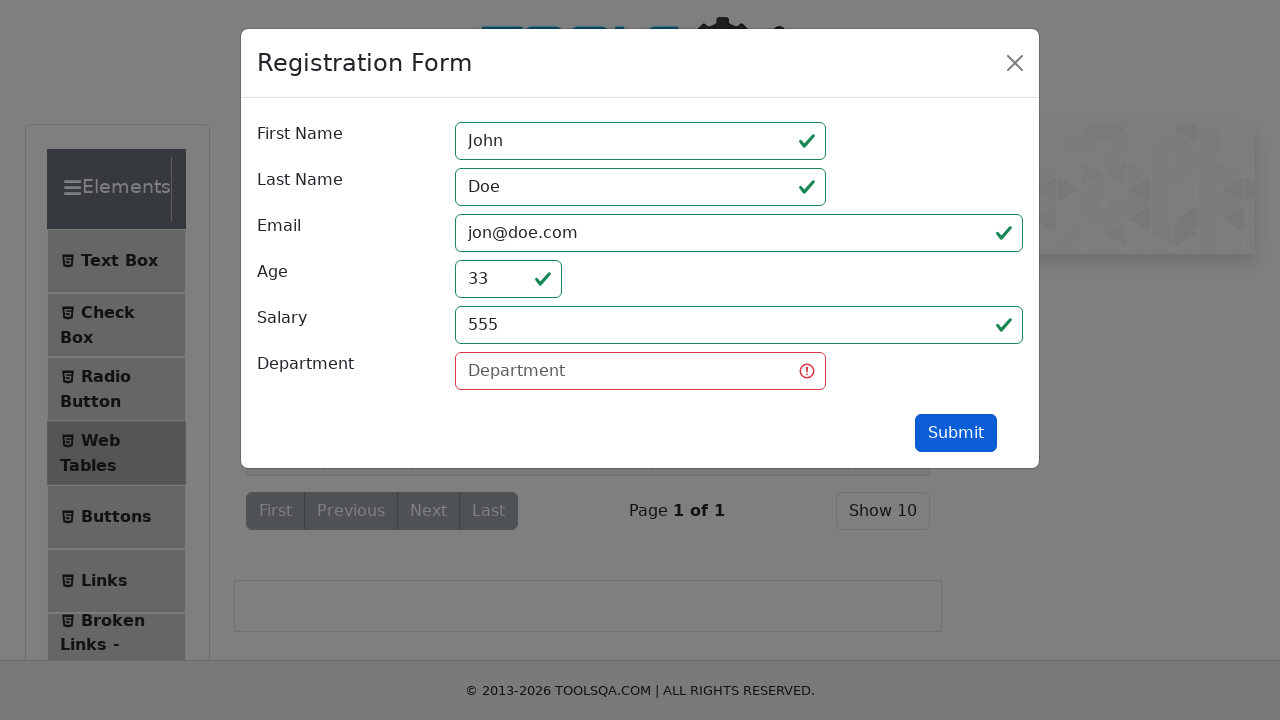

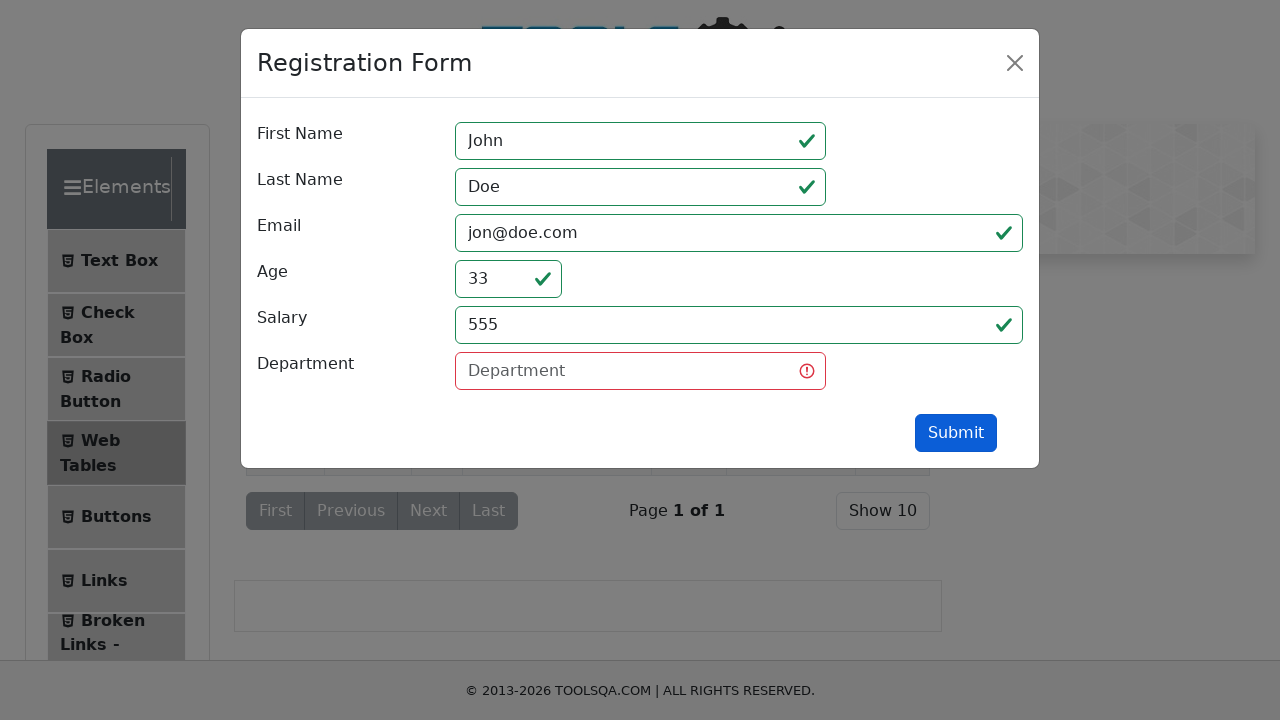